Tests prompt alert by clicking a button, entering text into the prompt, and accepting it

Starting URL: https://demoqa.com/alerts

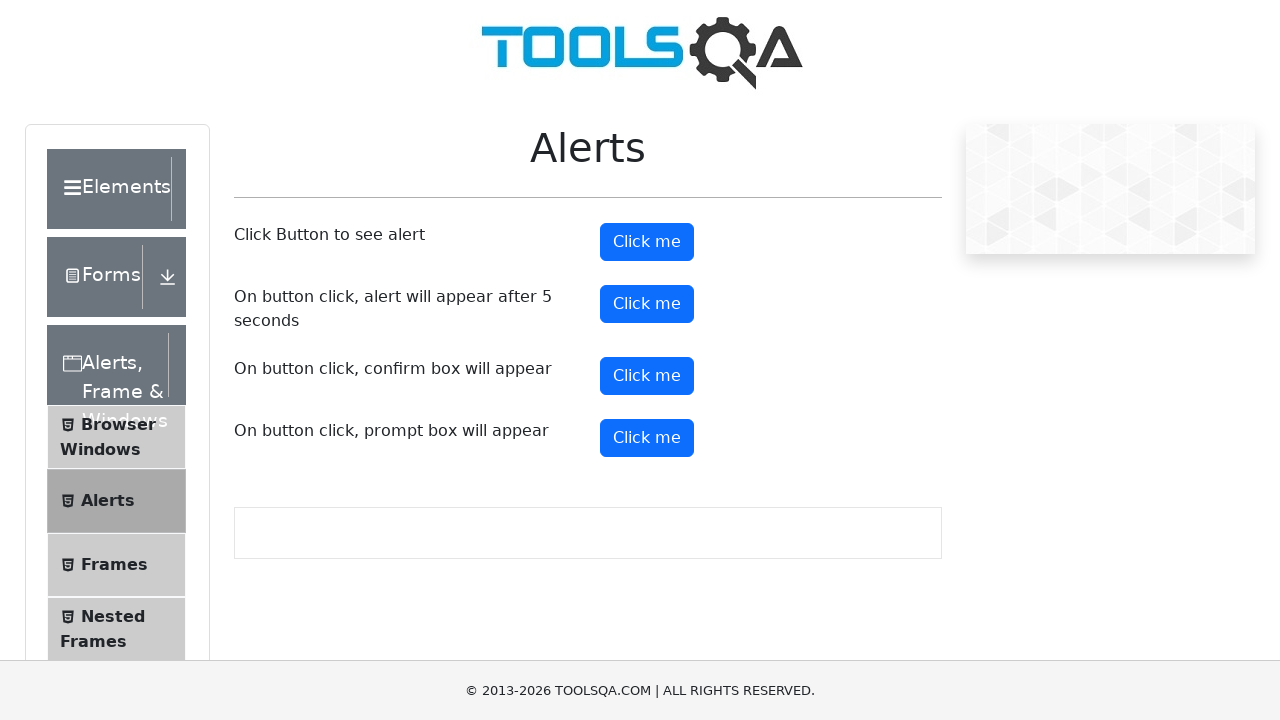

Set up dialog handler to accept prompt with text 'The name is Test'
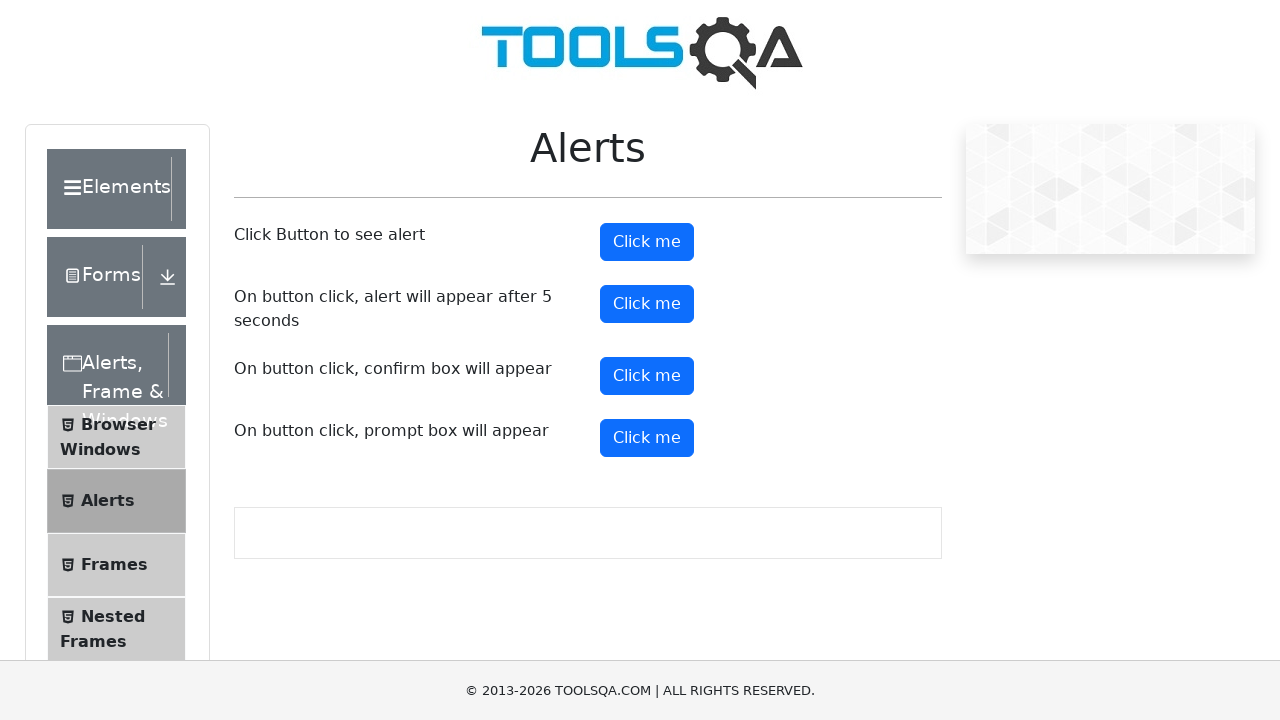

Clicked prompt alert button at (647, 438) on button#promtButton
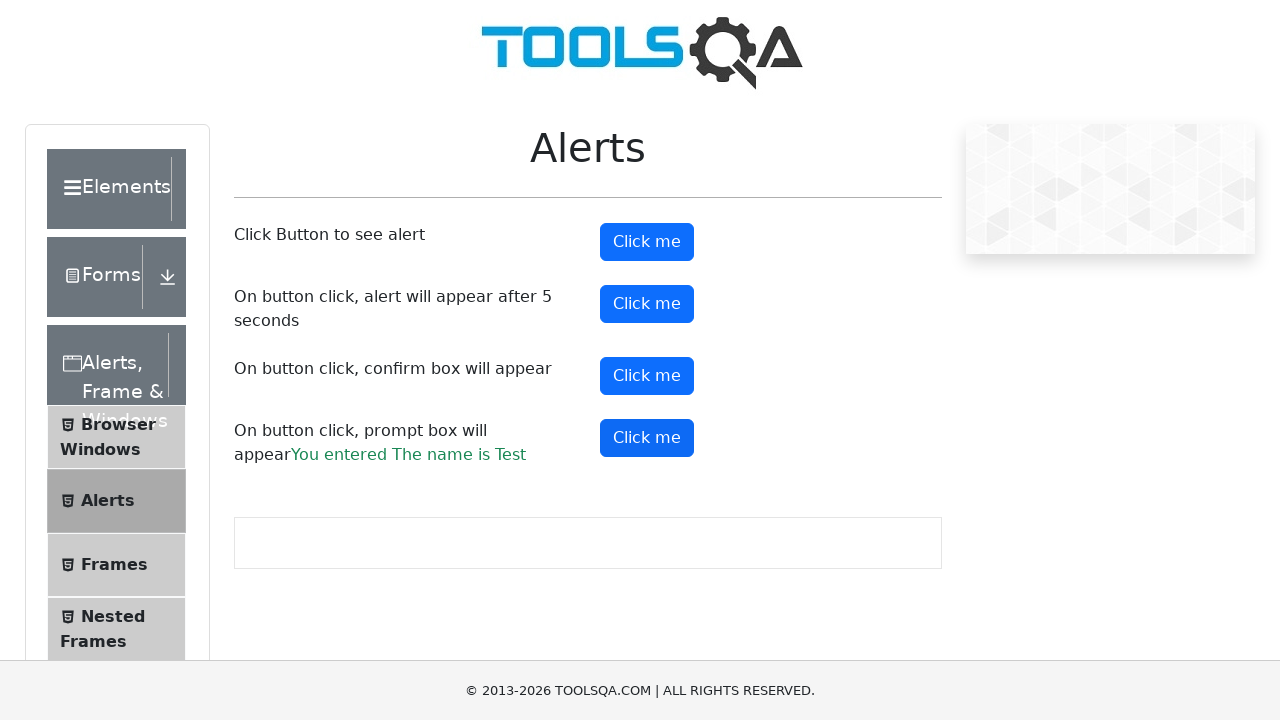

Prompt result text appeared on page
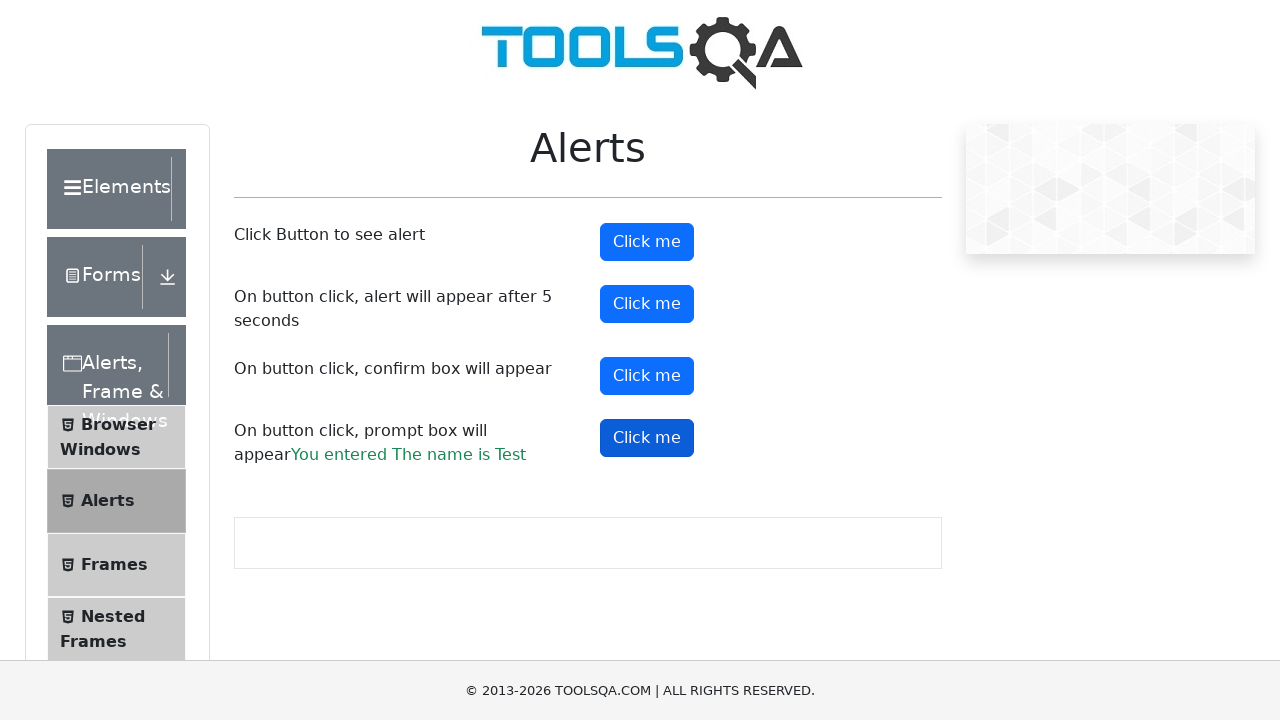

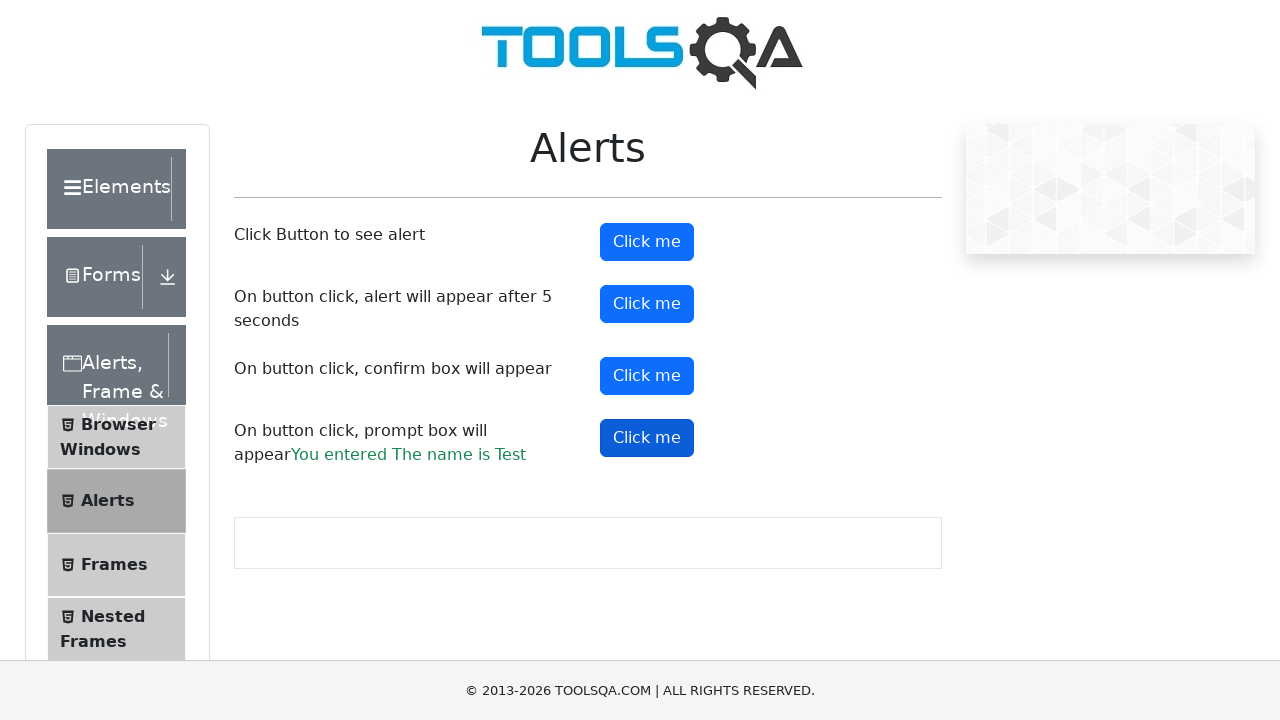